Tests a registration form by filling in first name, last name, and email fields, then submitting the form and verifying the success message

Starting URL: http://suninjuly.github.io/registration1.html

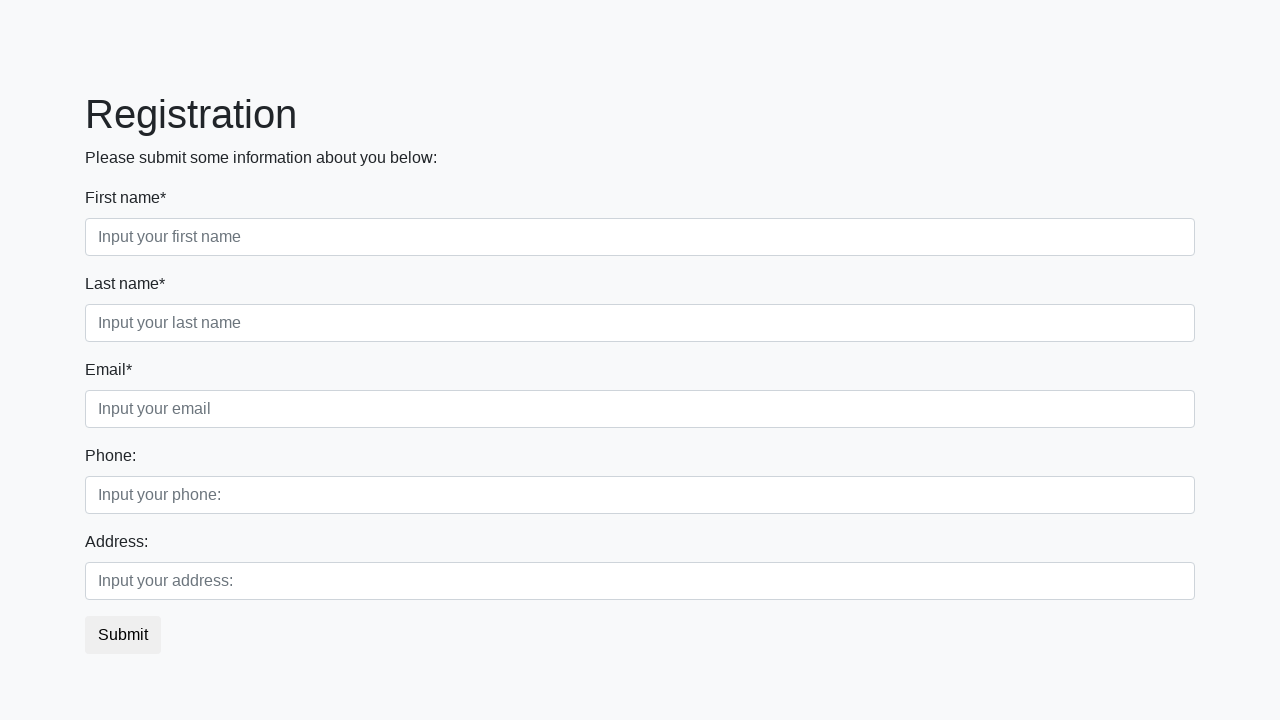

Filled first name field with 'John' on .first_block>.form-group.first_class> input
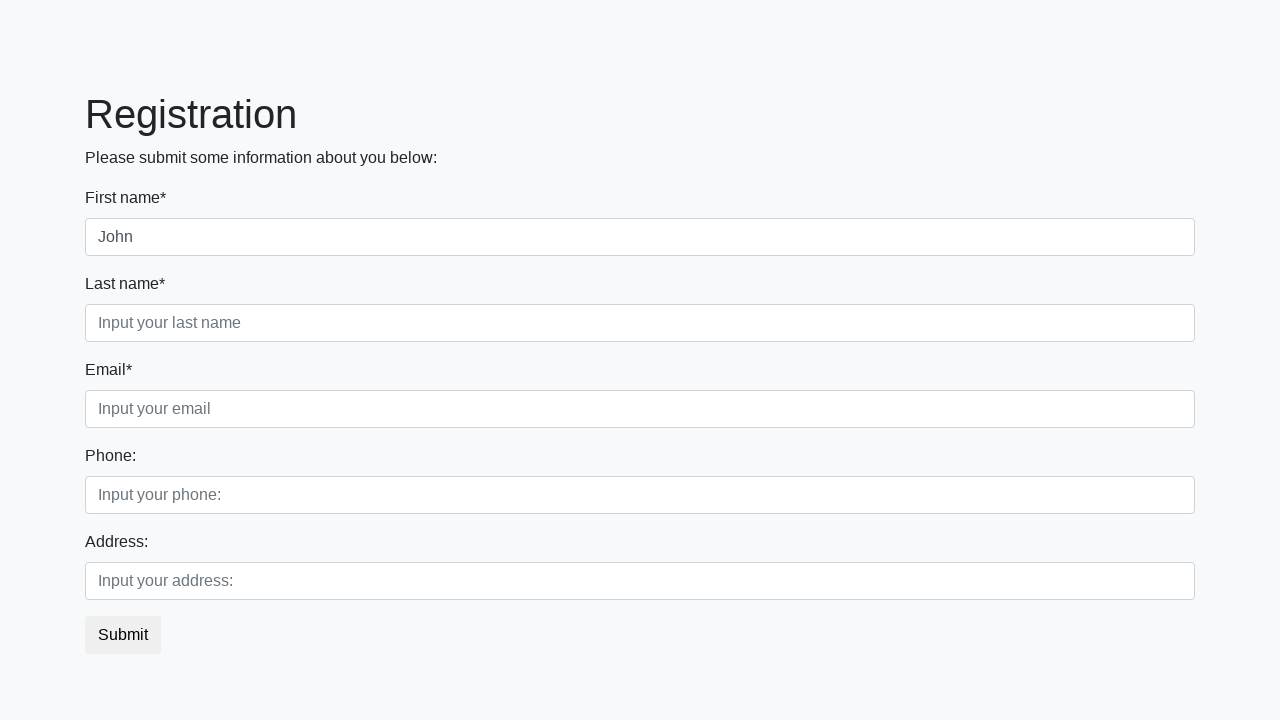

Filled last name field with 'Smith' on .first_block>.form-group.second_class> input
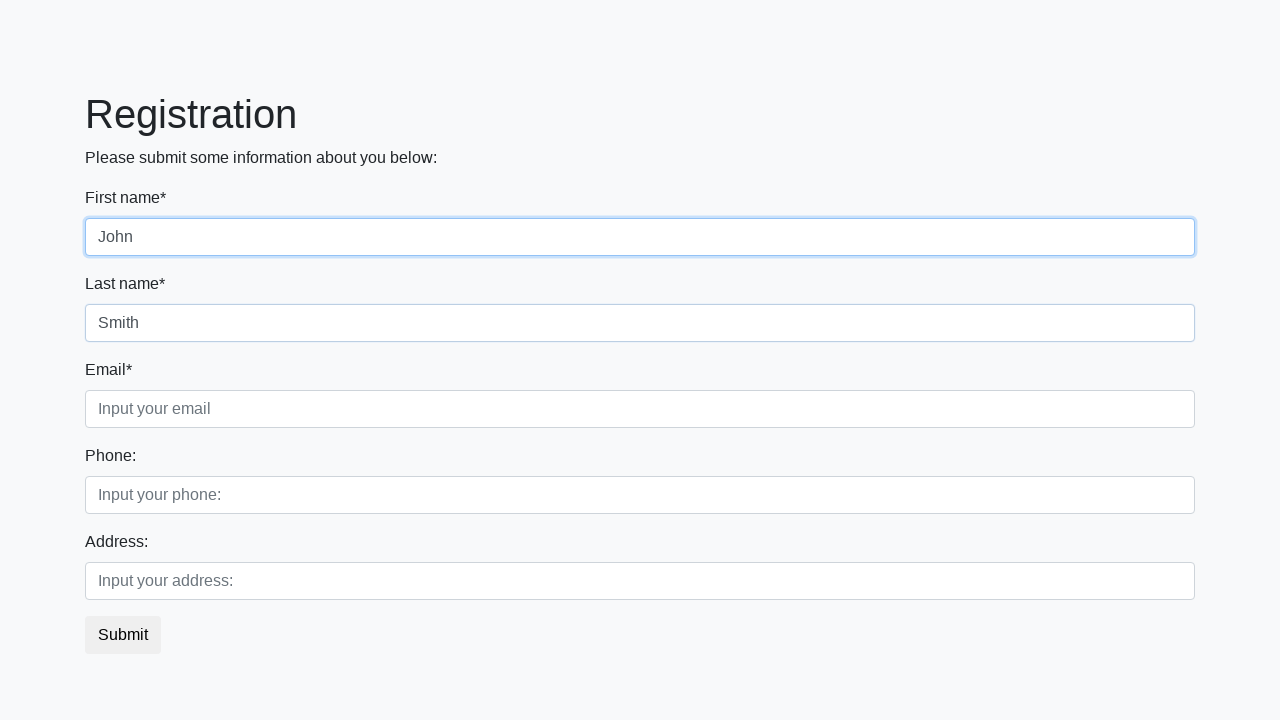

Filled email field with 'john.smith@example.com' on .first_block>.form-group.third_class> input
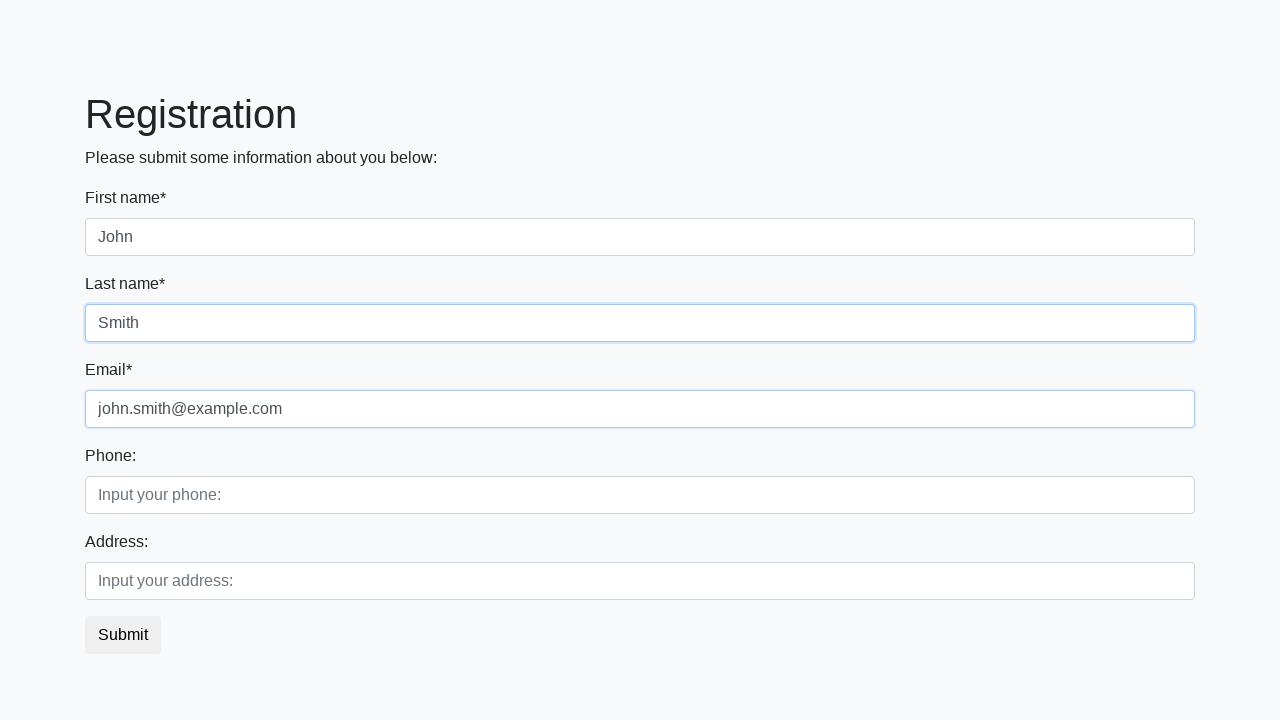

Clicked submit button to register at (123, 635) on button.btn
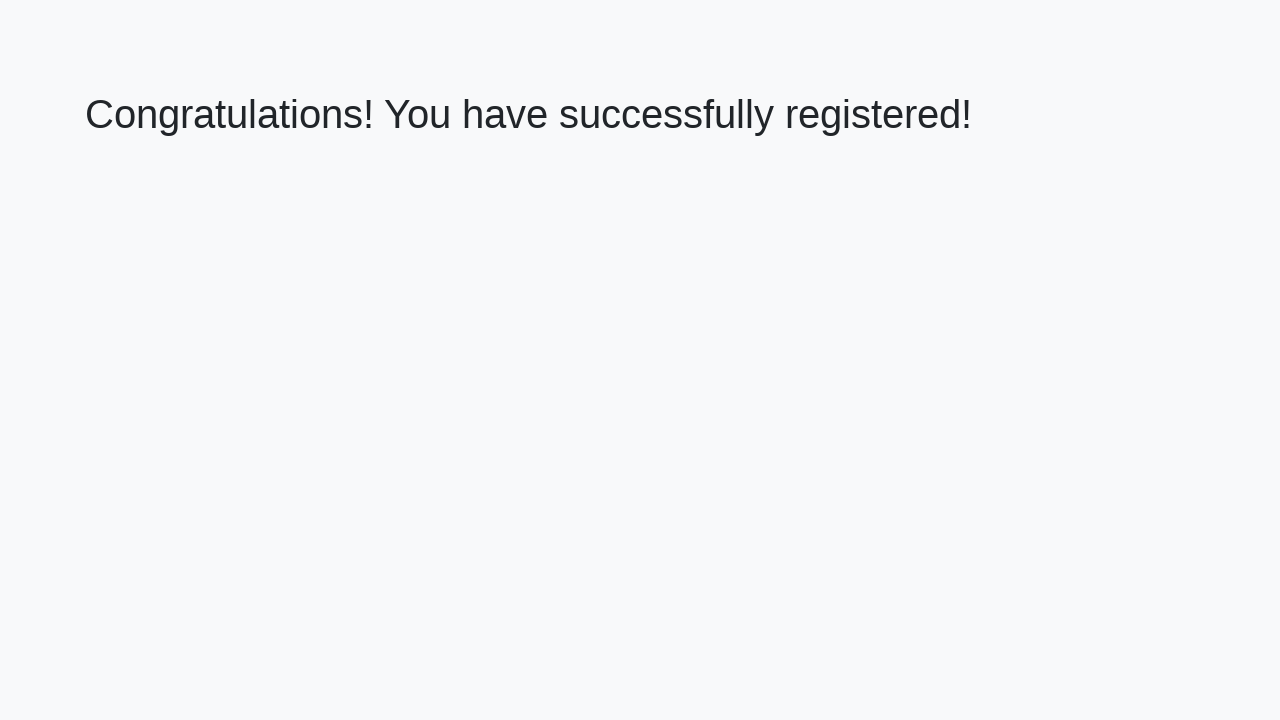

Success page loaded with heading element
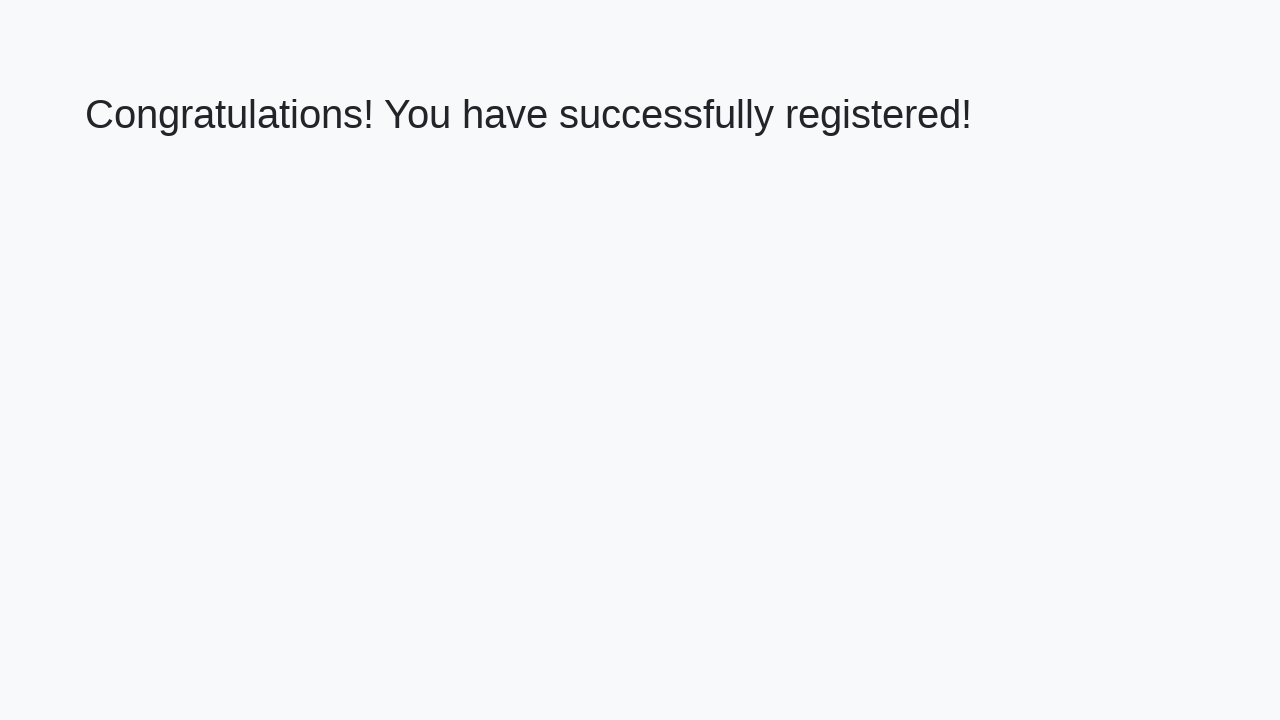

Retrieved heading text: 'Congratulations! You have successfully registered!'
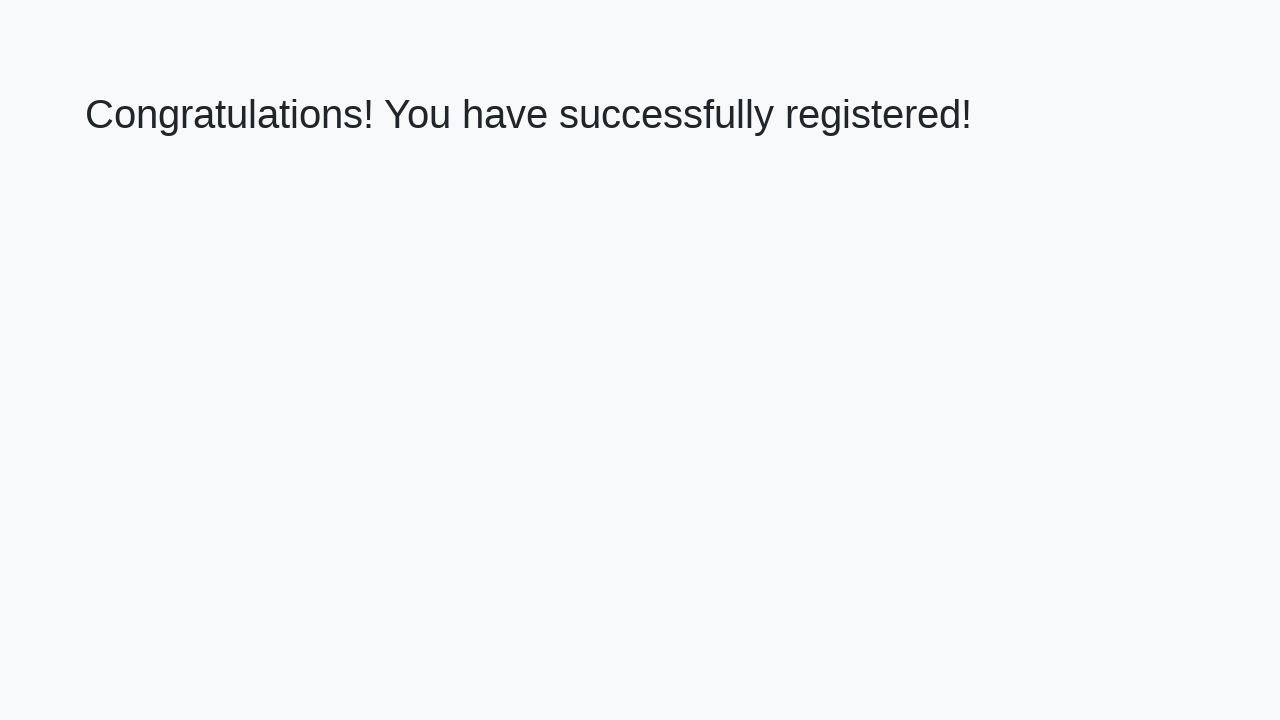

Verified success message assertion passed
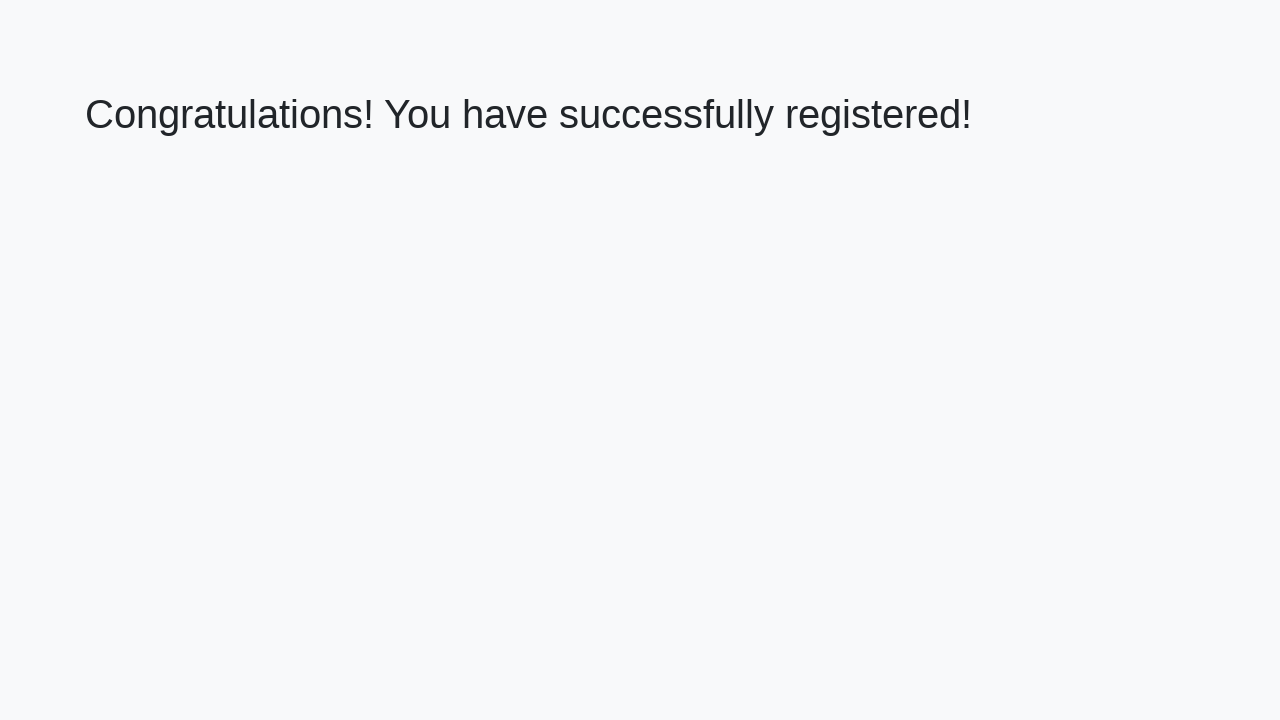

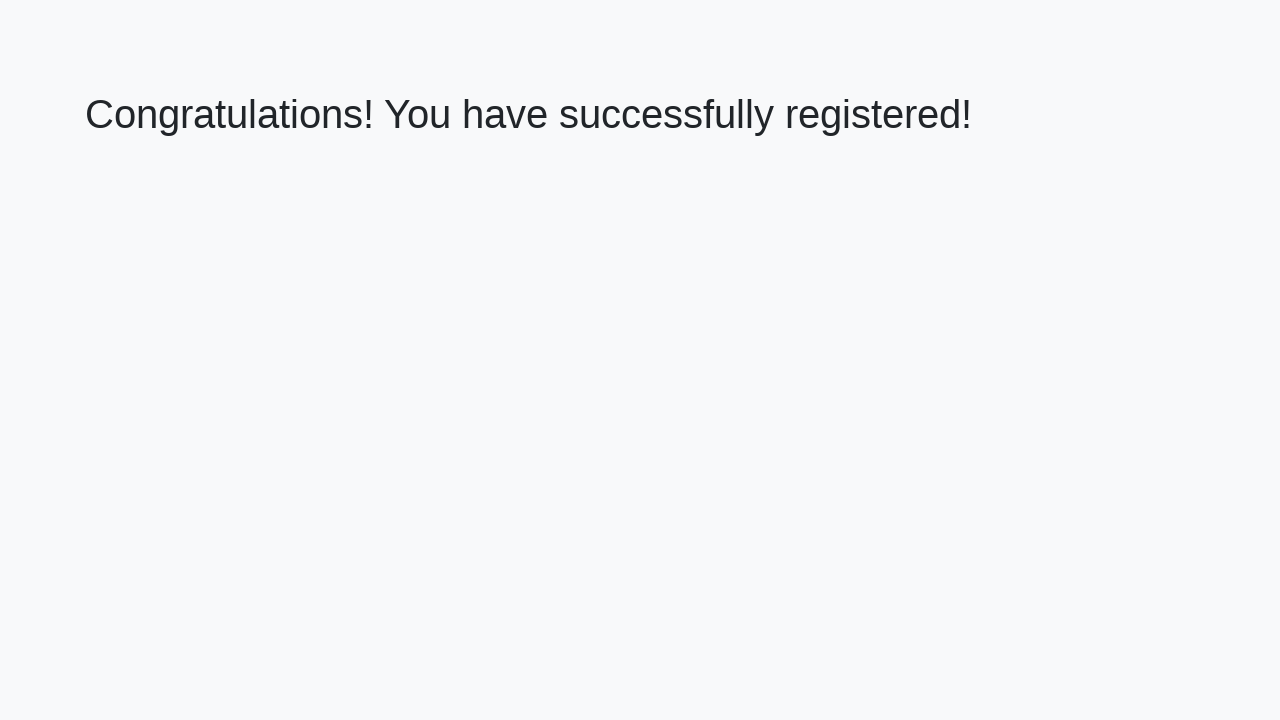